Navigates to a math page and verifies that the robots radio button is not initially checked

Starting URL: http://suninjuly.github.io/math.html

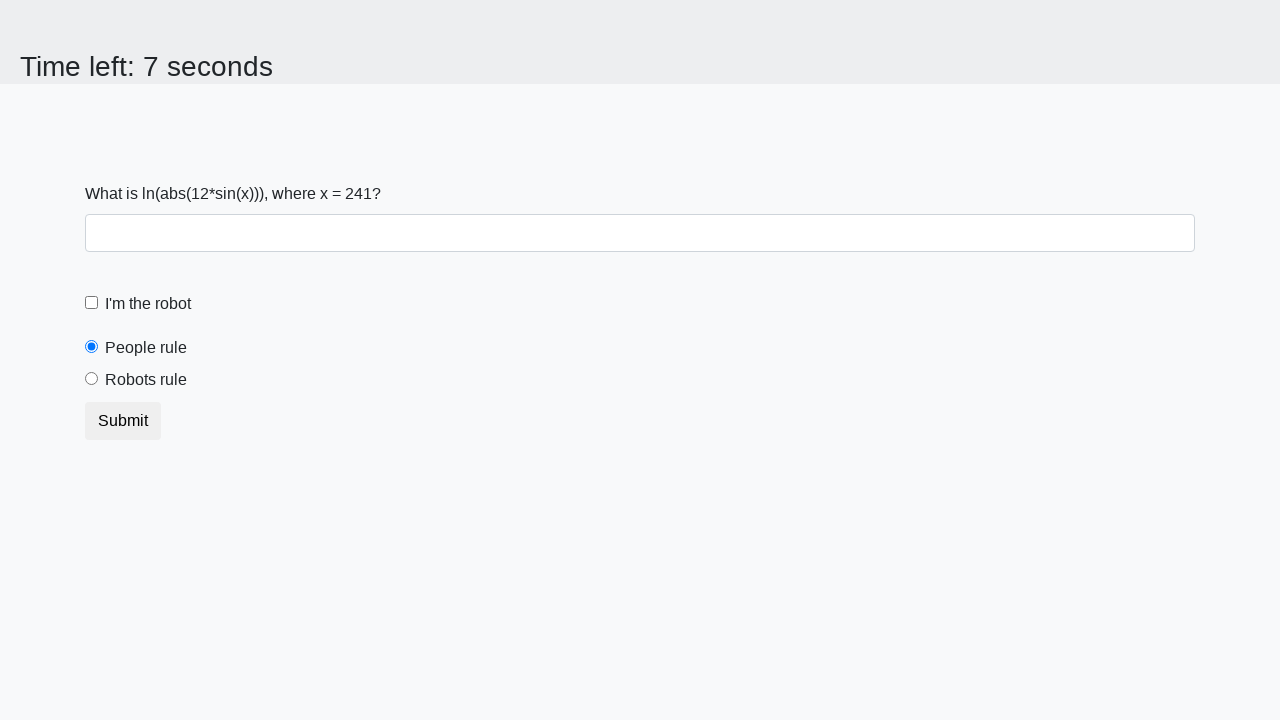

Navigated to math page at http://suninjuly.github.io/math.html
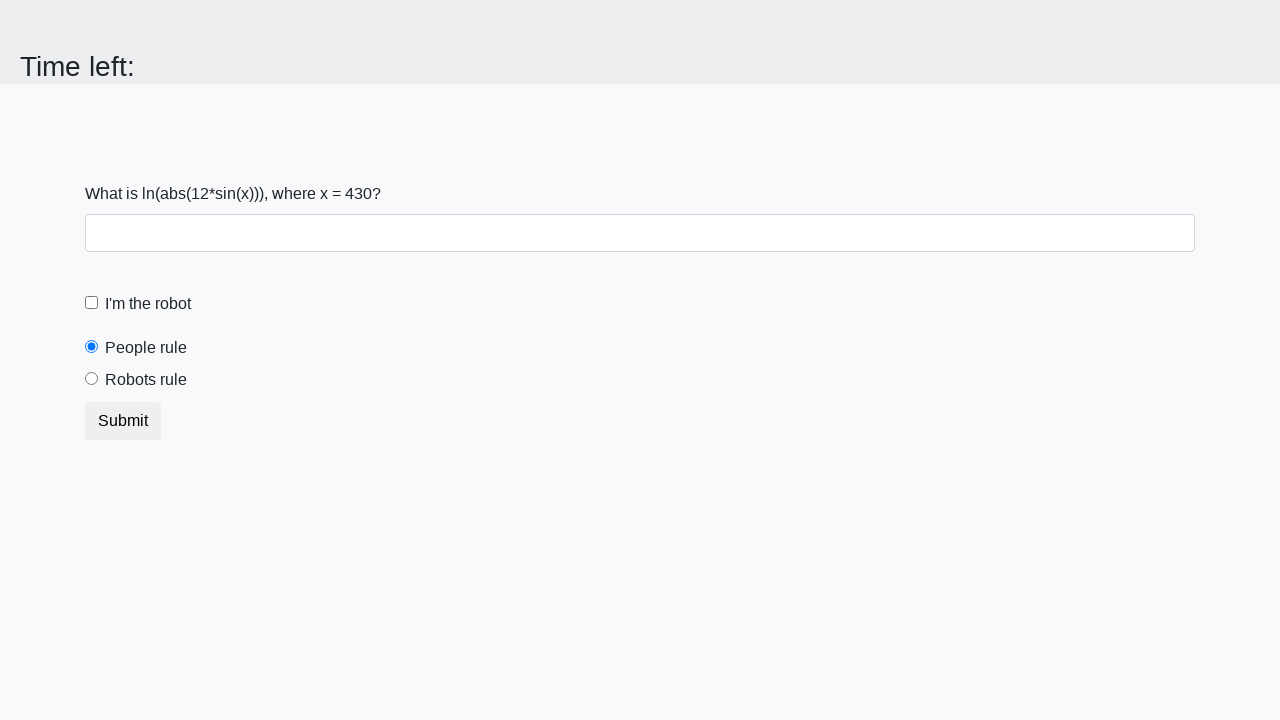

Located robots radio button element with id 'robotsRule'
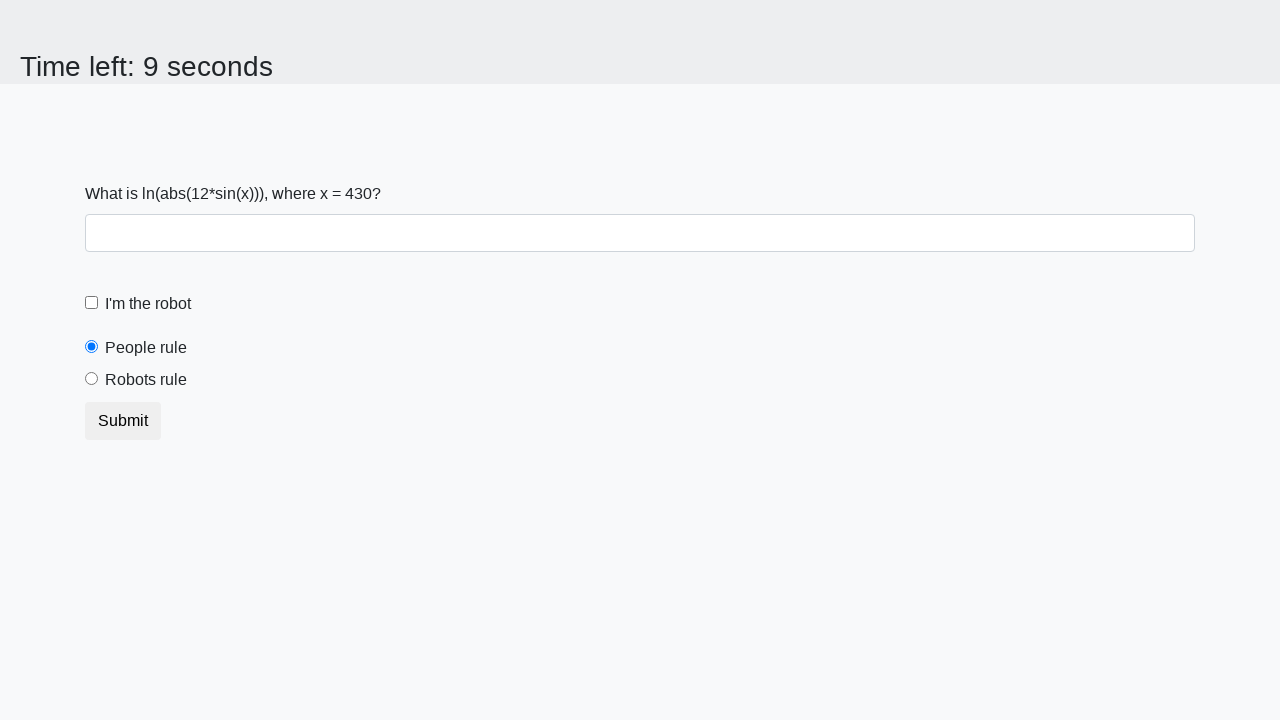

Verified that robots radio button is not initially checked
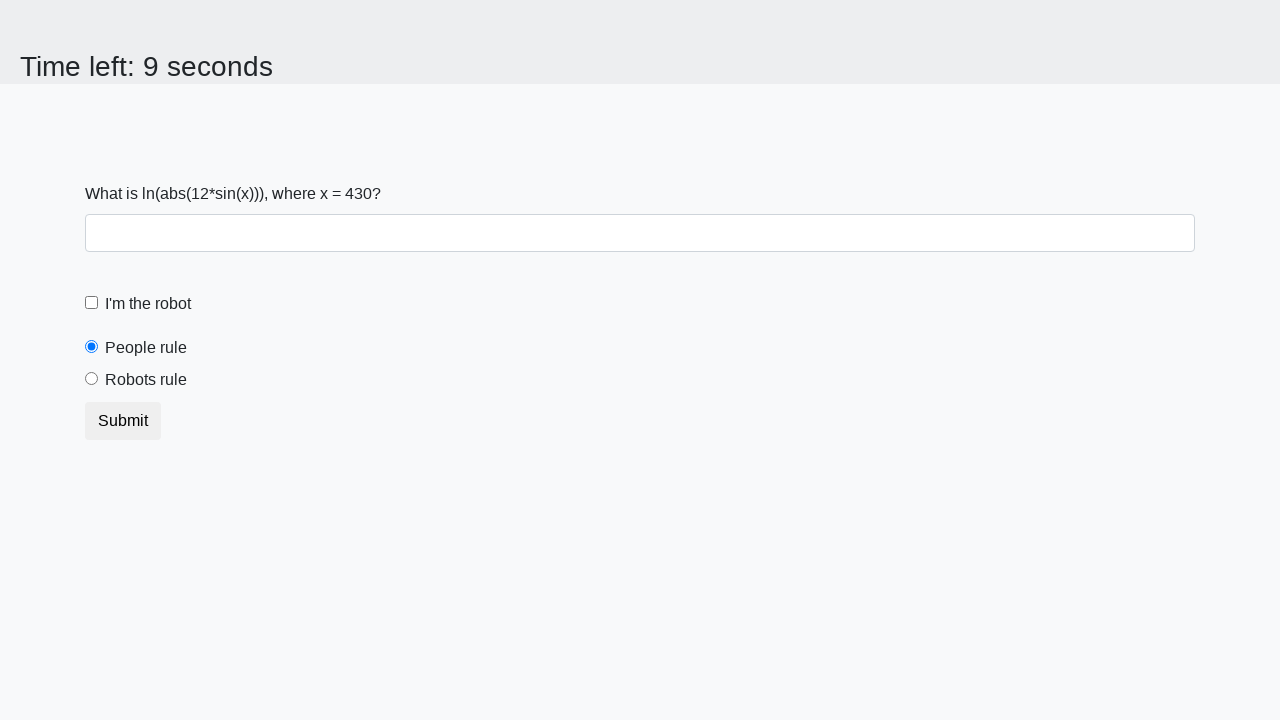

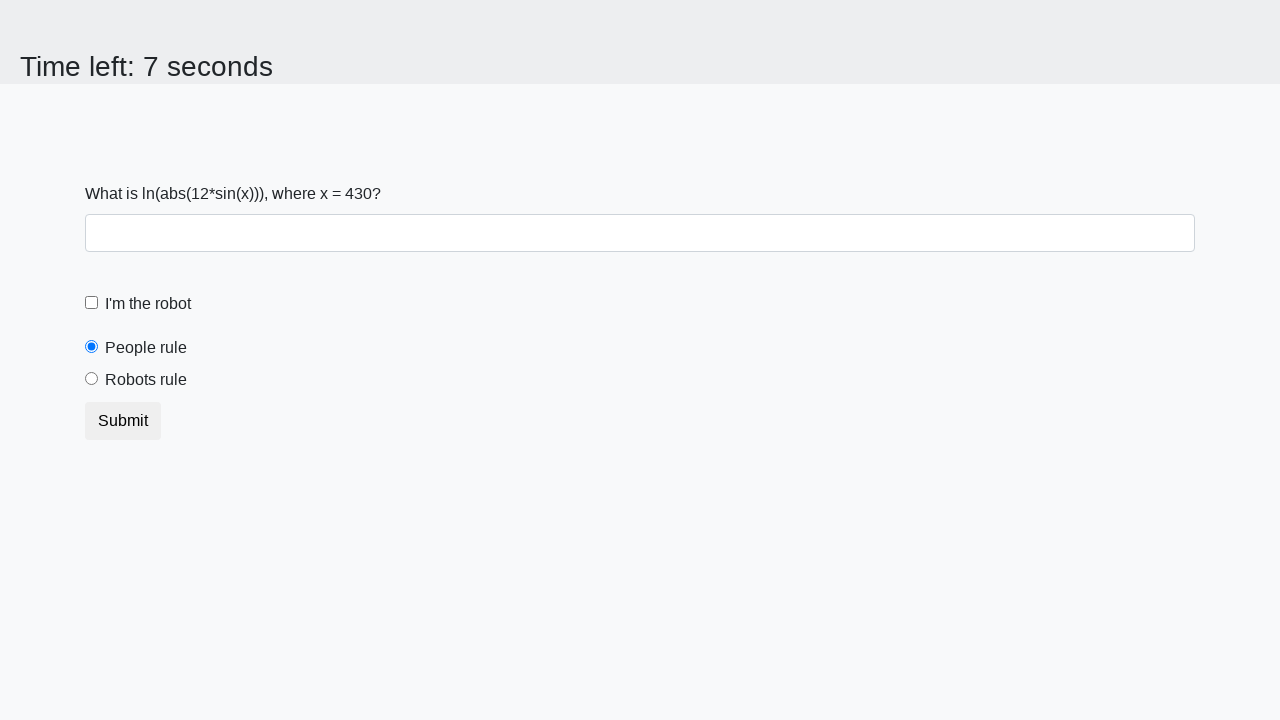